Tests editing a todo item by double-clicking, filling new text, and pressing Enter.

Starting URL: https://demo.playwright.dev/todomvc

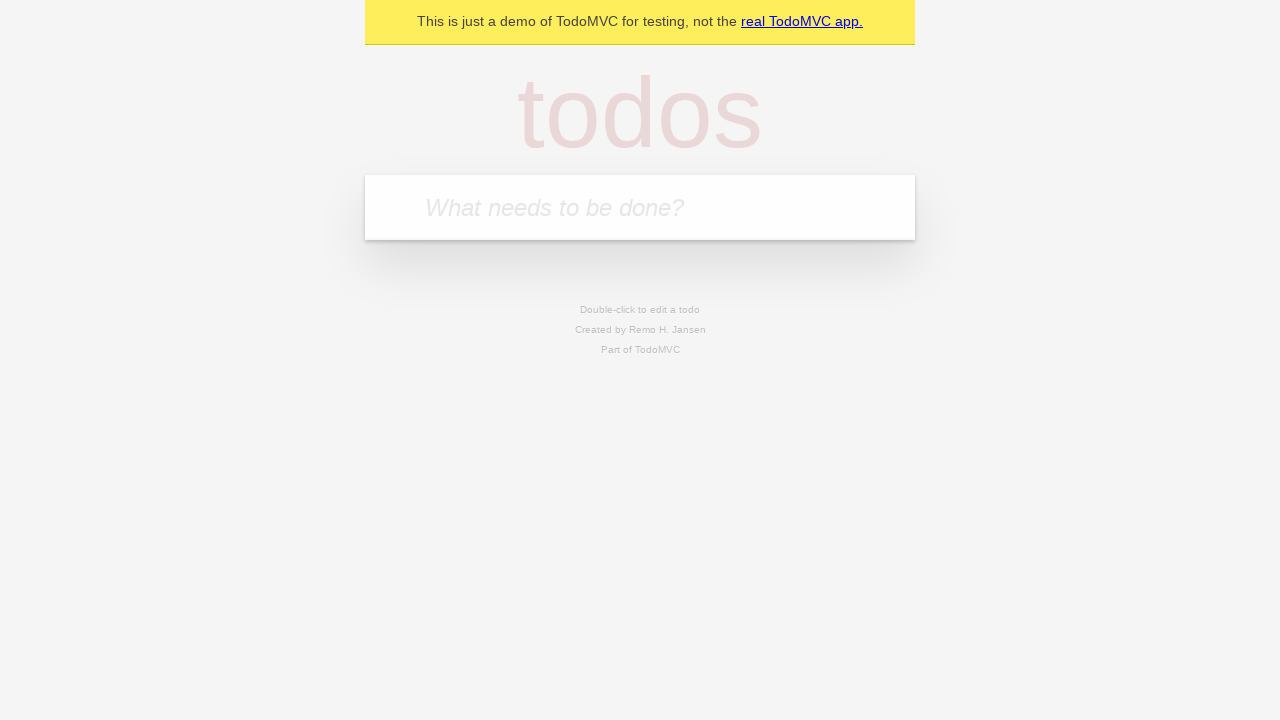

Filled new todo field with 'buy some cheese' on internal:attr=[placeholder="What needs to be done?"i]
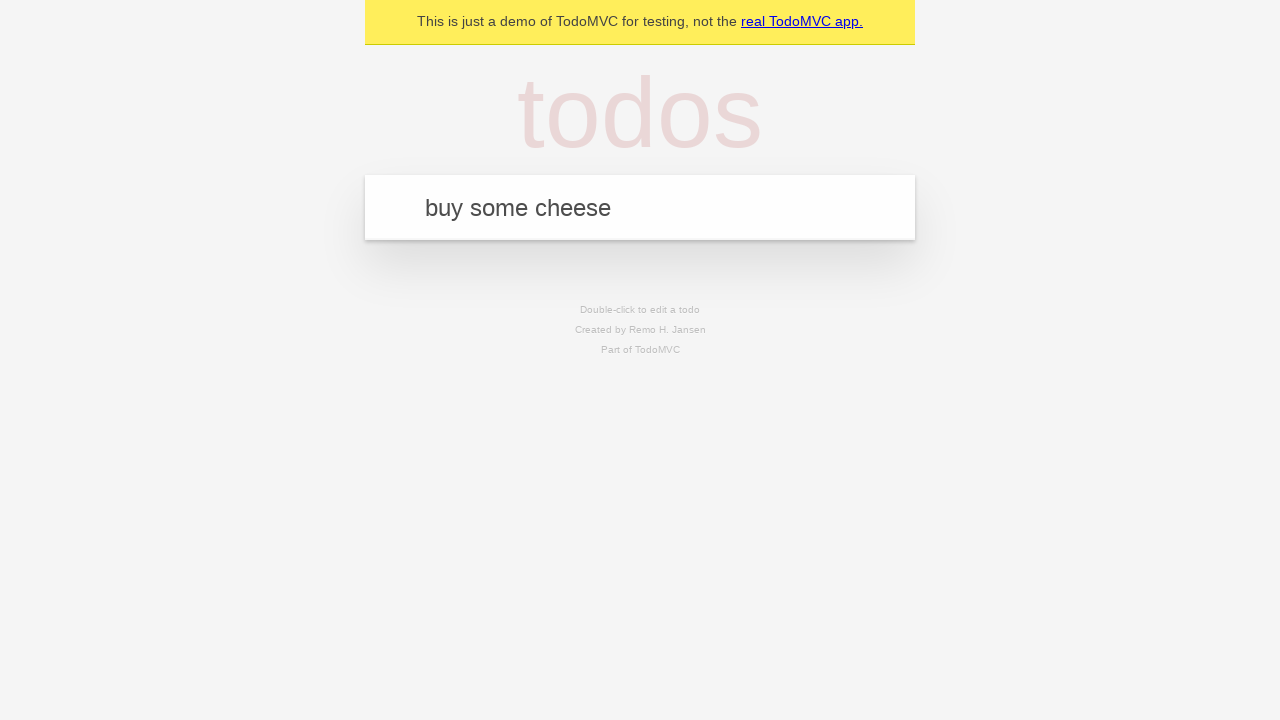

Pressed Enter to add first todo item on internal:attr=[placeholder="What needs to be done?"i]
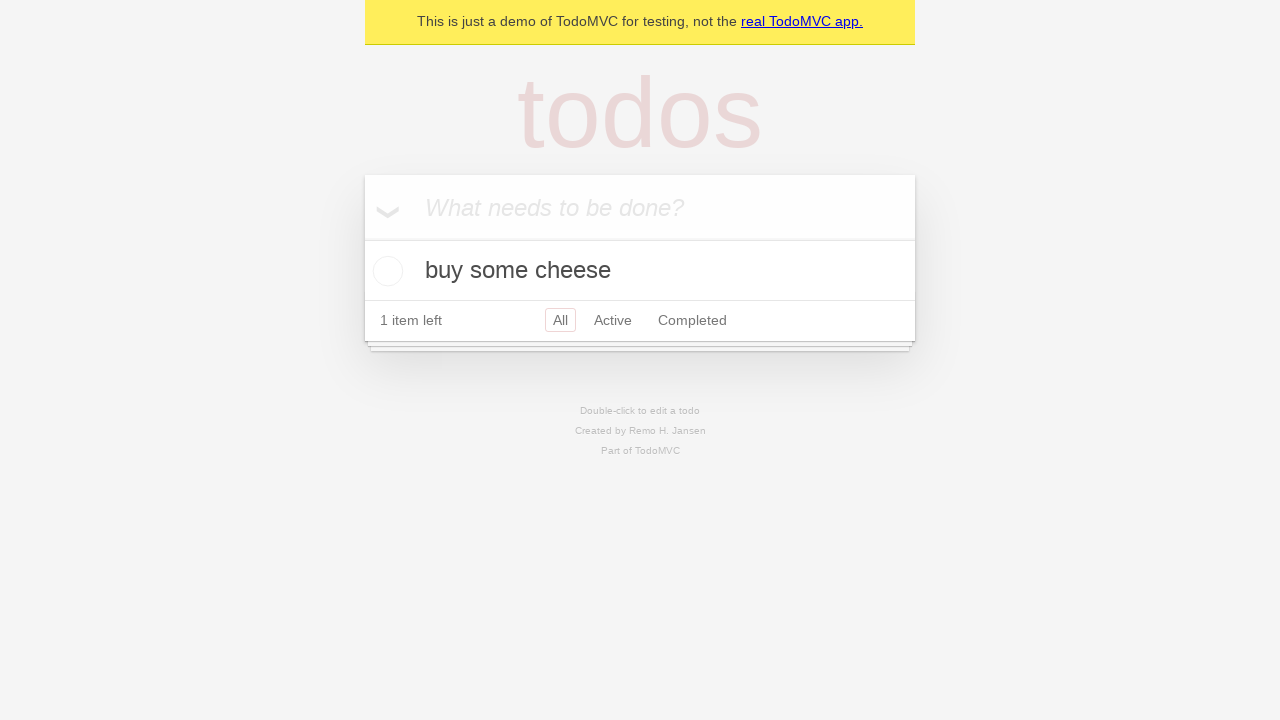

Filled new todo field with 'feed the cat' on internal:attr=[placeholder="What needs to be done?"i]
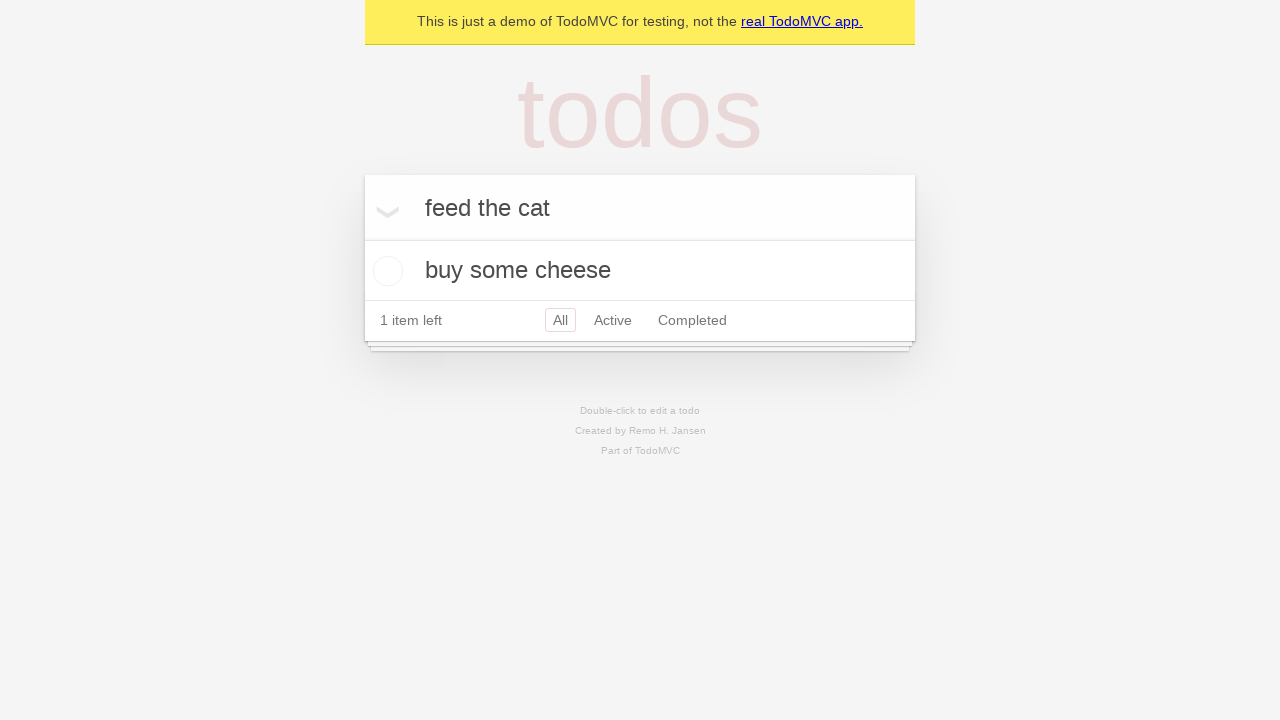

Pressed Enter to add second todo item on internal:attr=[placeholder="What needs to be done?"i]
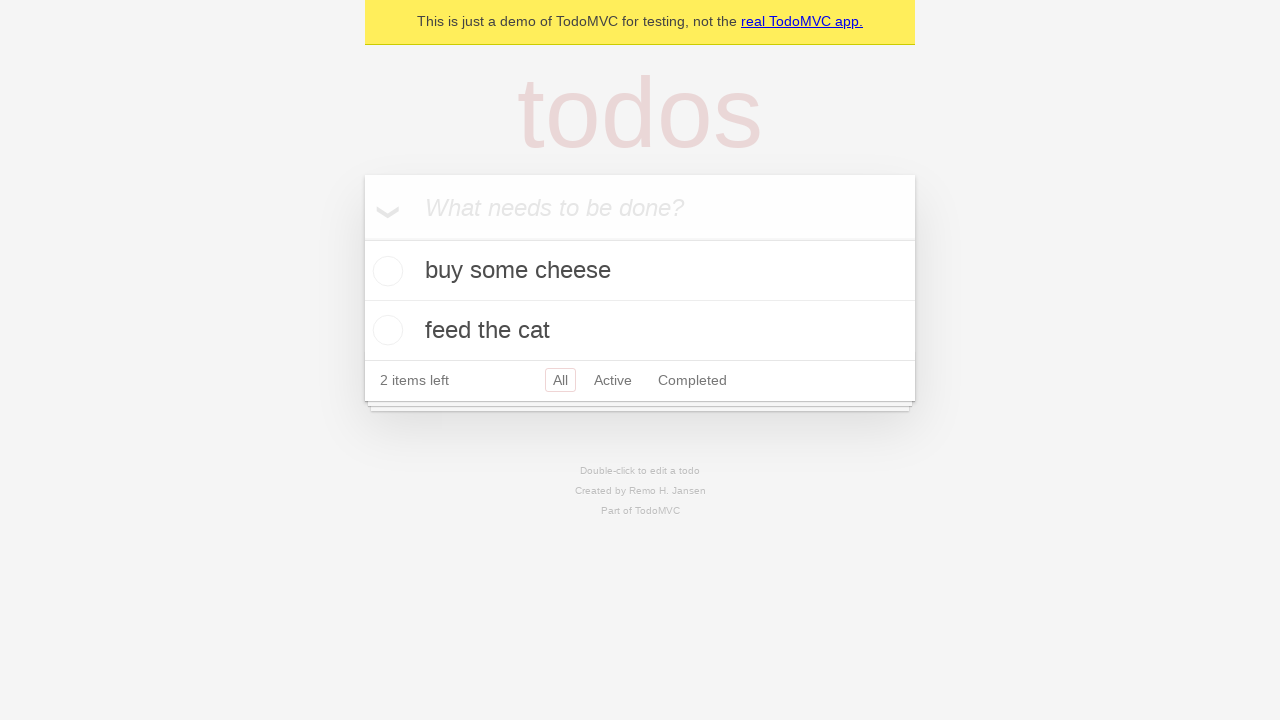

Filled new todo field with 'book a doctors appointment' on internal:attr=[placeholder="What needs to be done?"i]
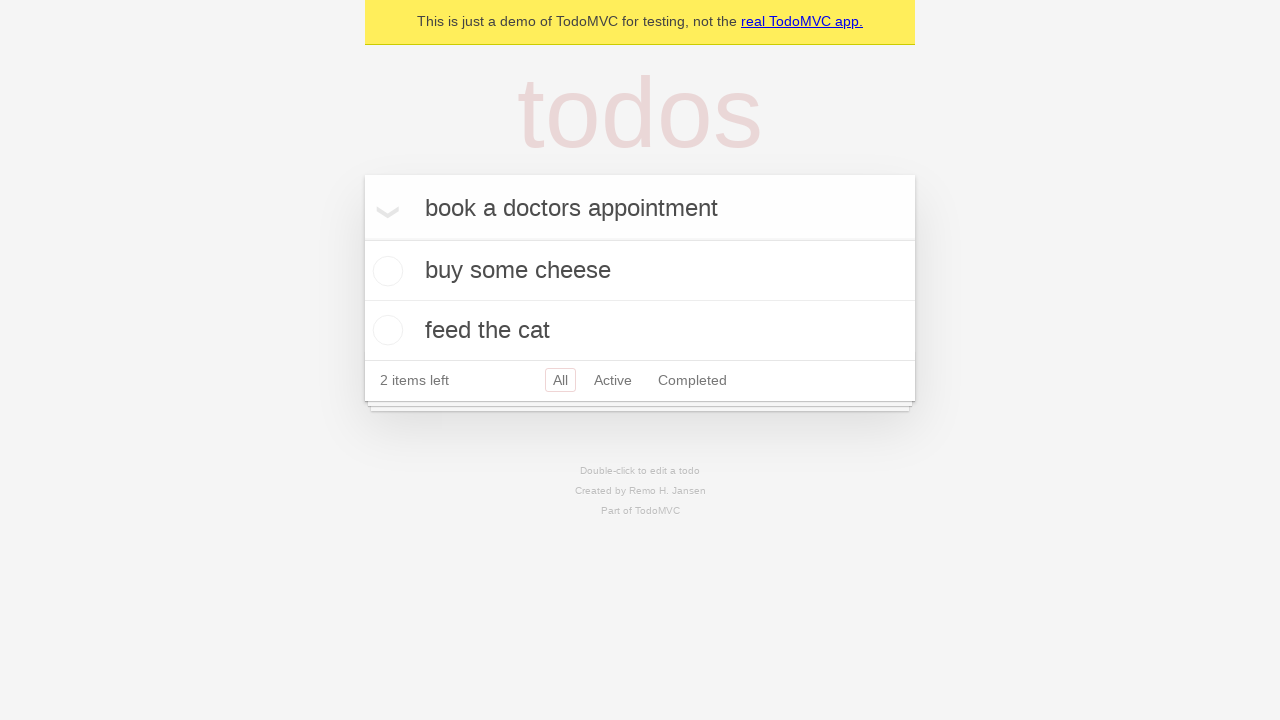

Pressed Enter to add third todo item on internal:attr=[placeholder="What needs to be done?"i]
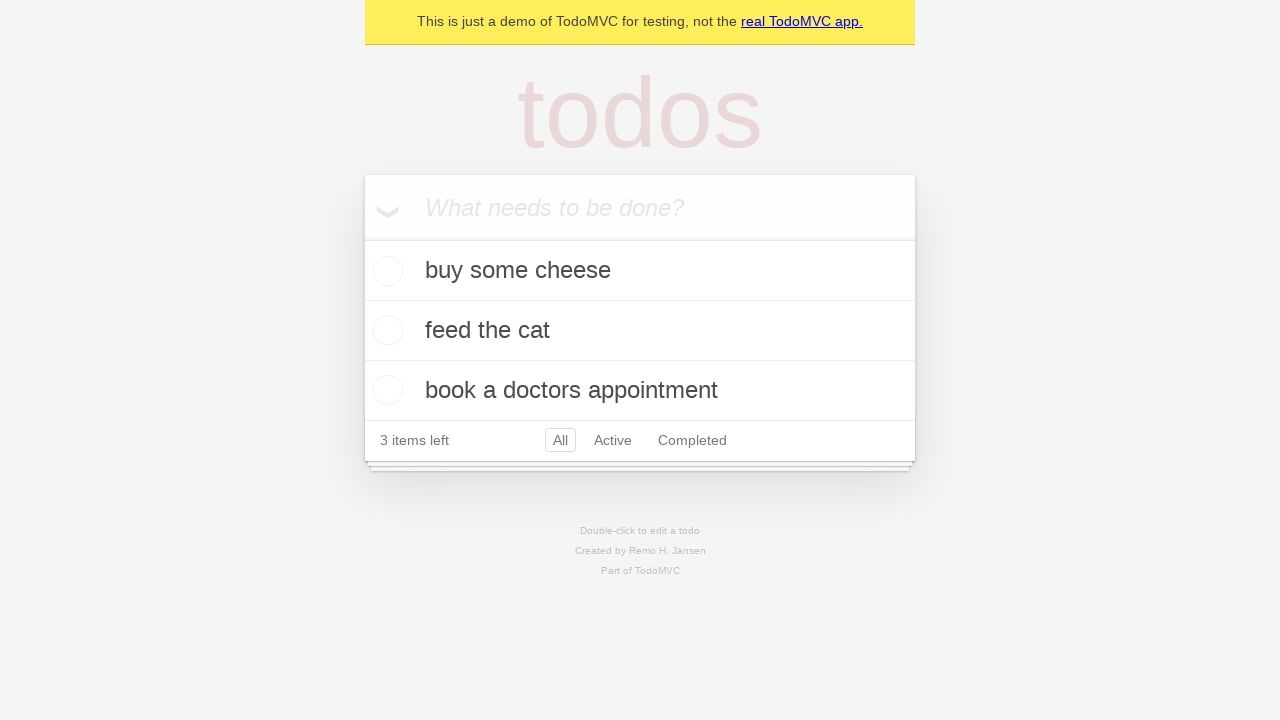

Located all todo items
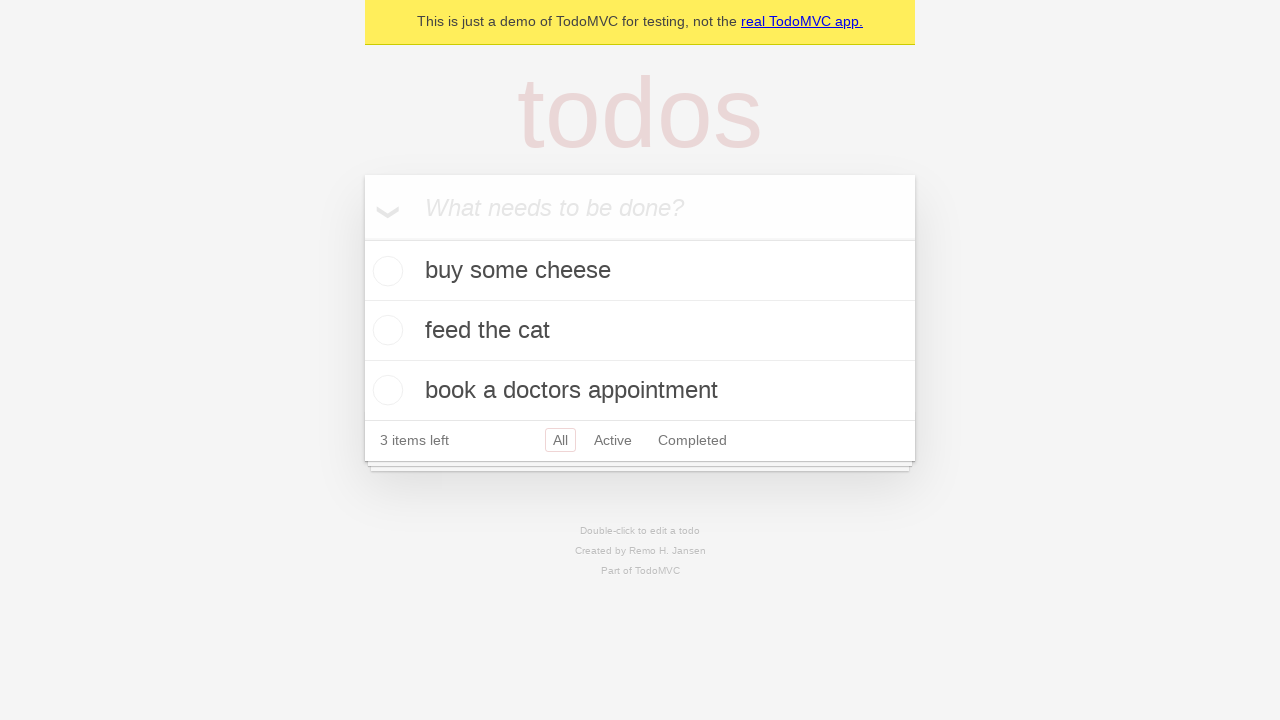

Selected second todo item
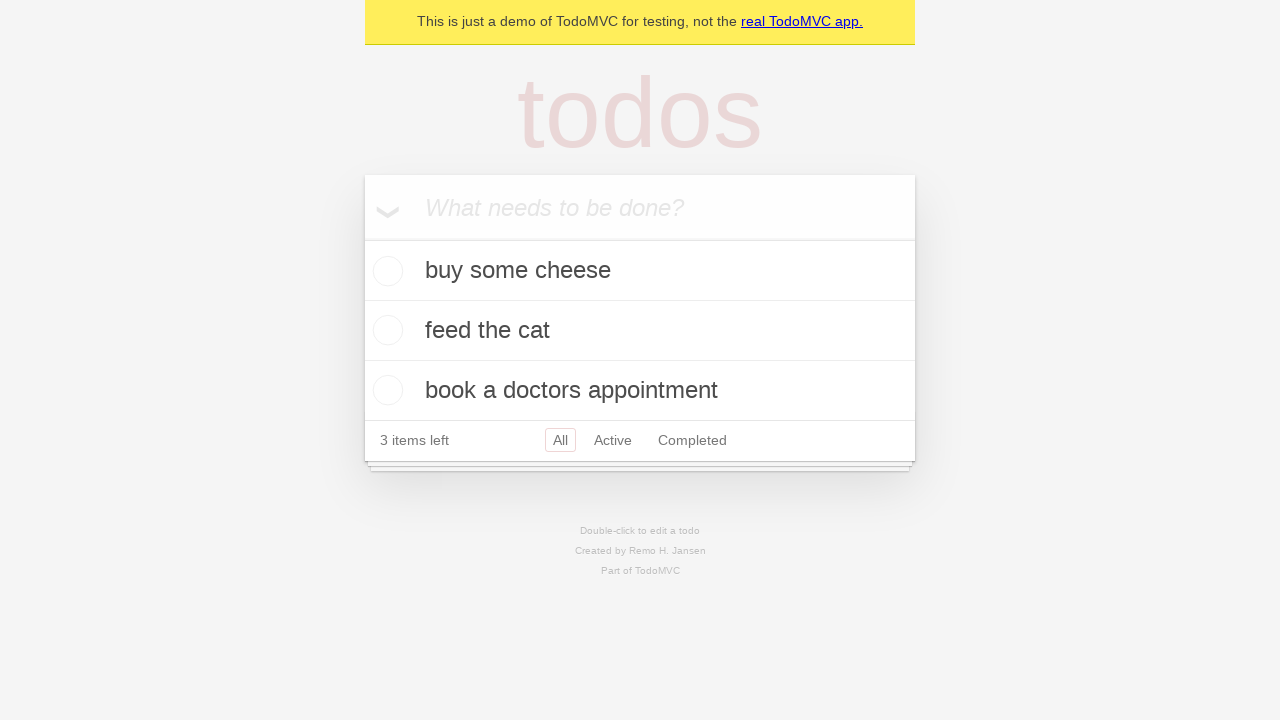

Double-clicked second todo item to enter edit mode at (640, 331) on internal:testid=[data-testid="todo-item"s] >> nth=1
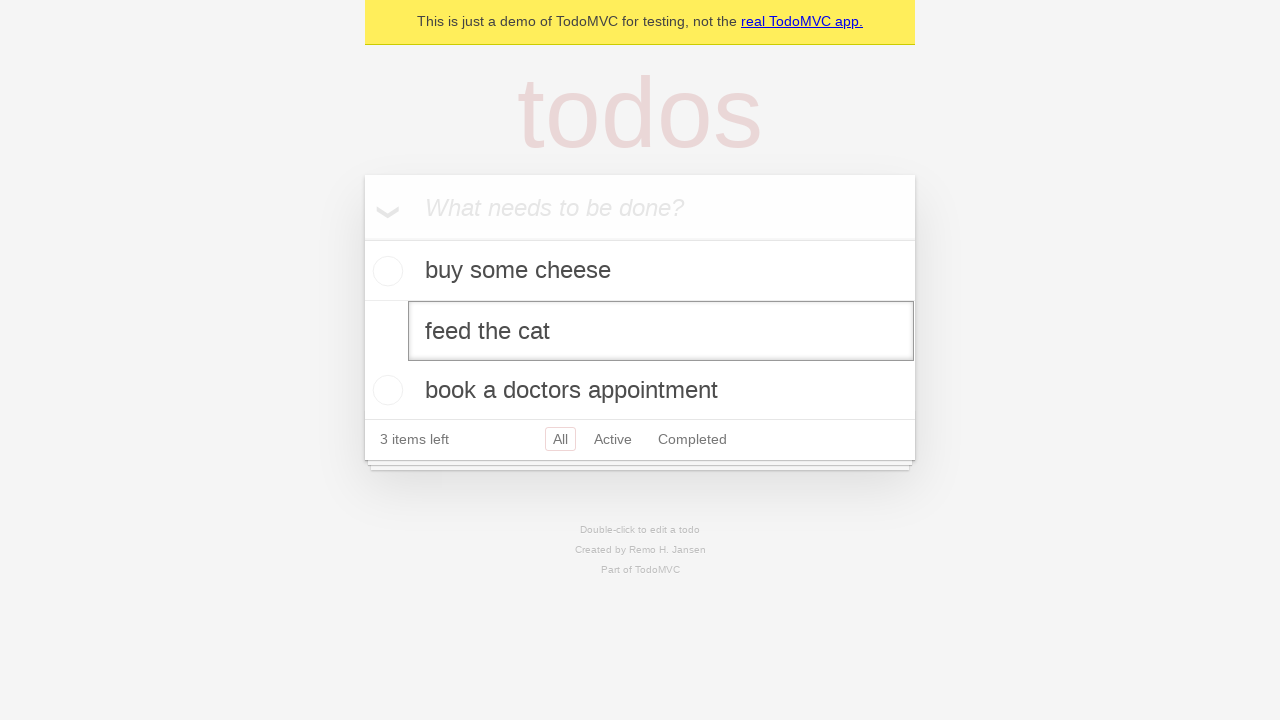

Filled edit field with 'buy some sausages' on internal:testid=[data-testid="todo-item"s] >> nth=1 >> internal:role=textbox[nam
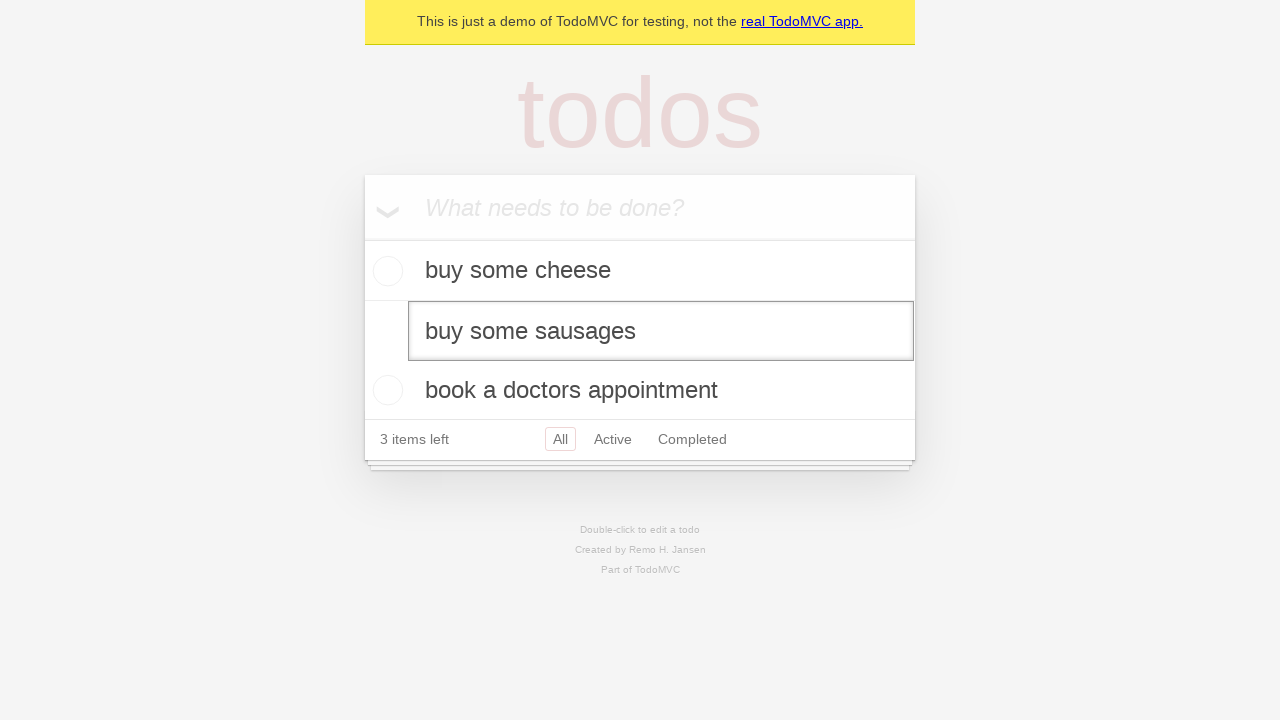

Pressed Enter to confirm edit of todo item on internal:testid=[data-testid="todo-item"s] >> nth=1 >> internal:role=textbox[nam
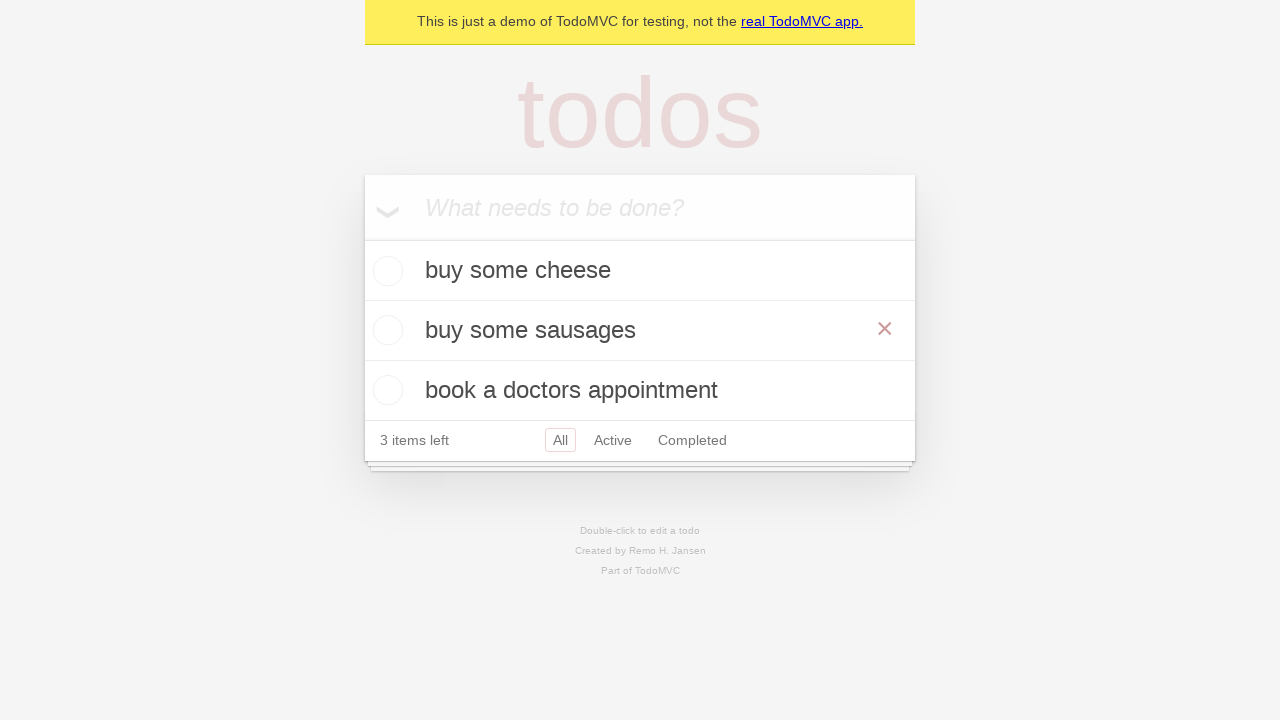

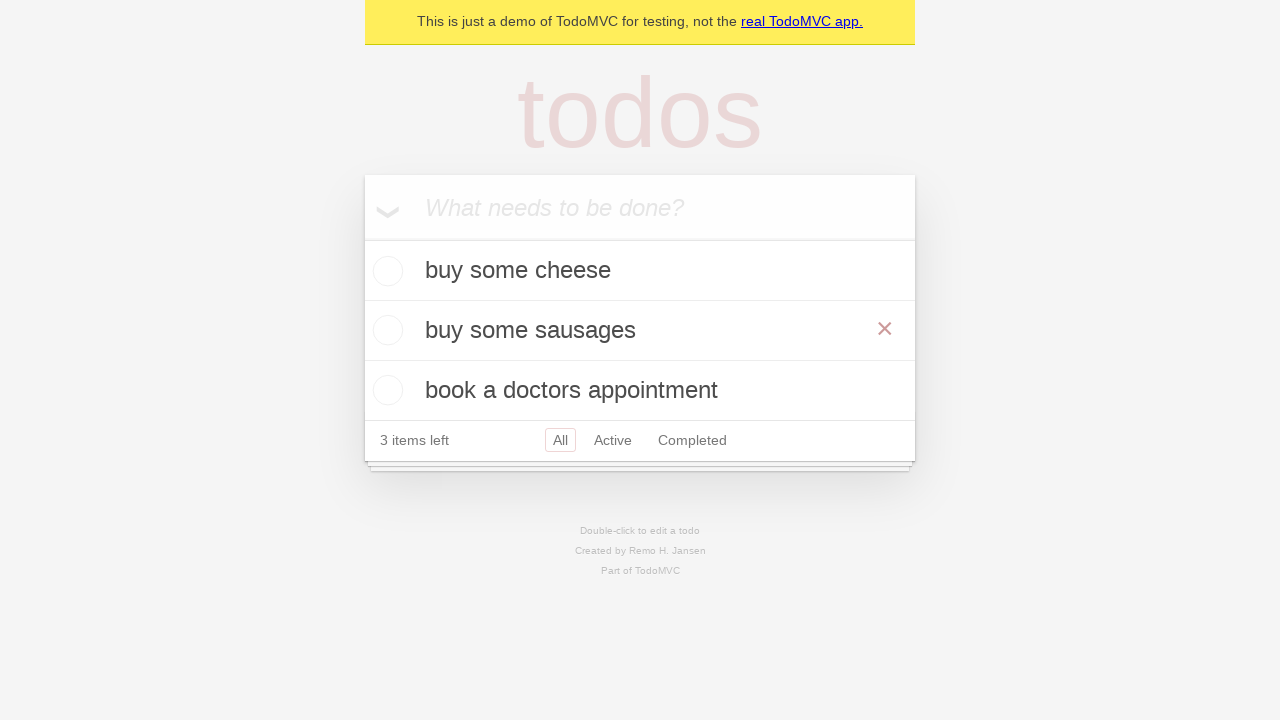